Tests drag and drop functionality on the jQuery UI demo page by switching to an iframe and dragging an element to a drop target

Starting URL: https://jqueryui.com/droppable/

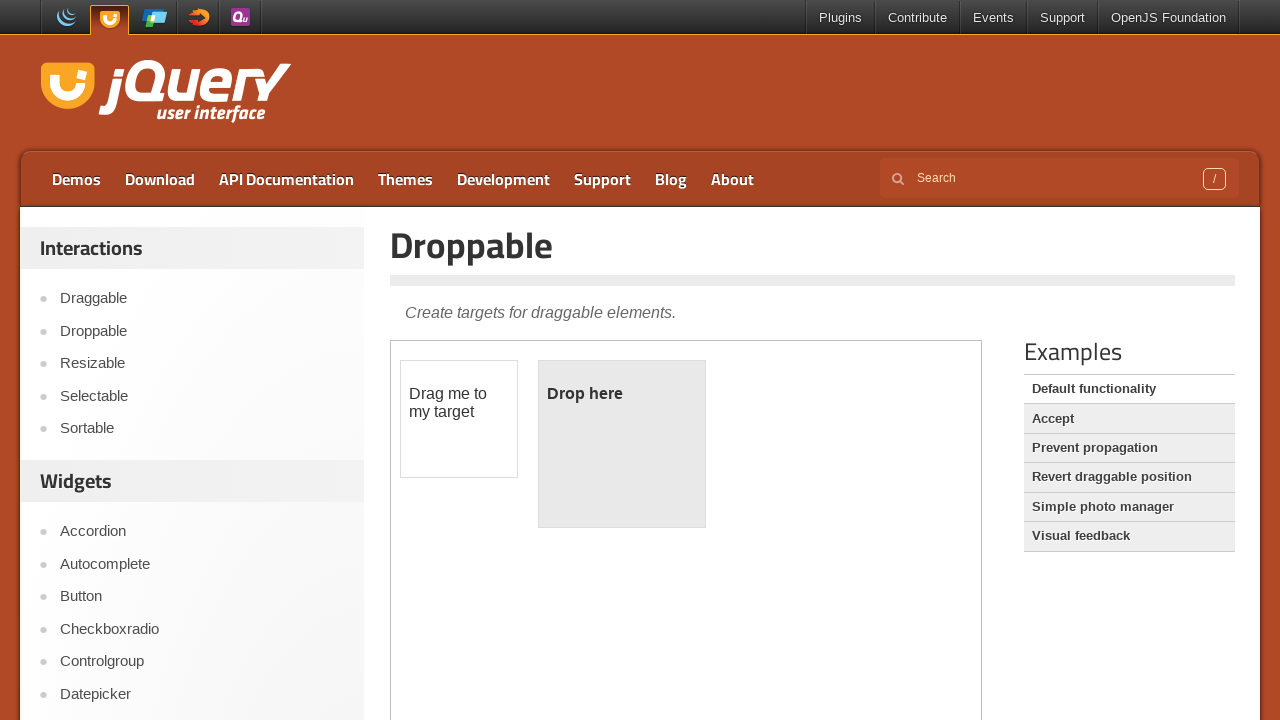

Navigated to jQuery UI droppable demo page
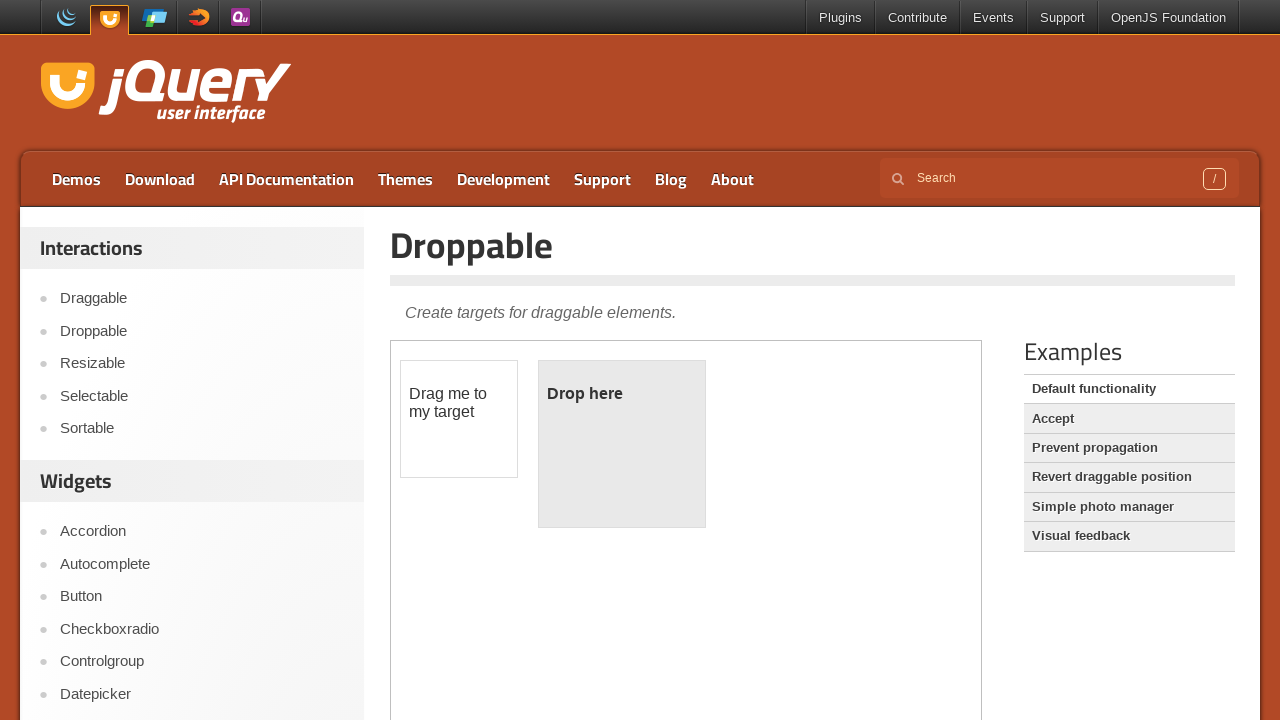

Located the demo iframe
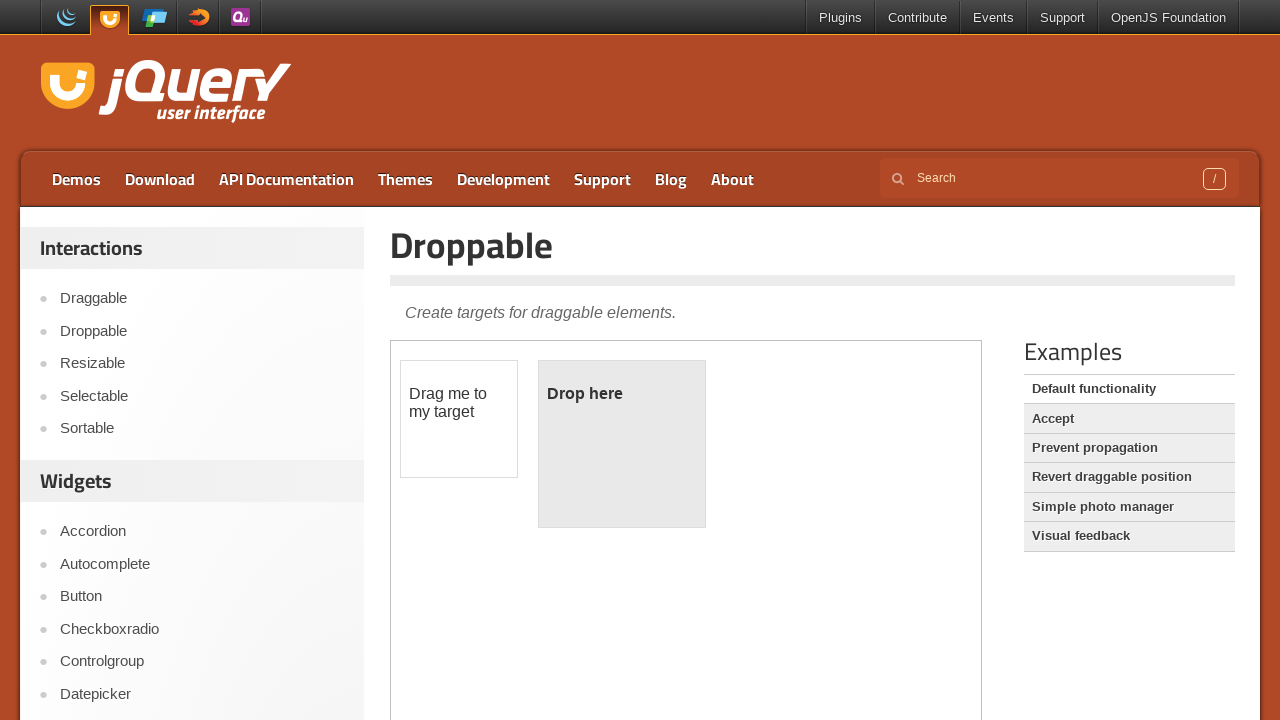

Clicked on the draggable element at (459, 419) on iframe.demo-frame >> internal:control=enter-frame >> #draggable
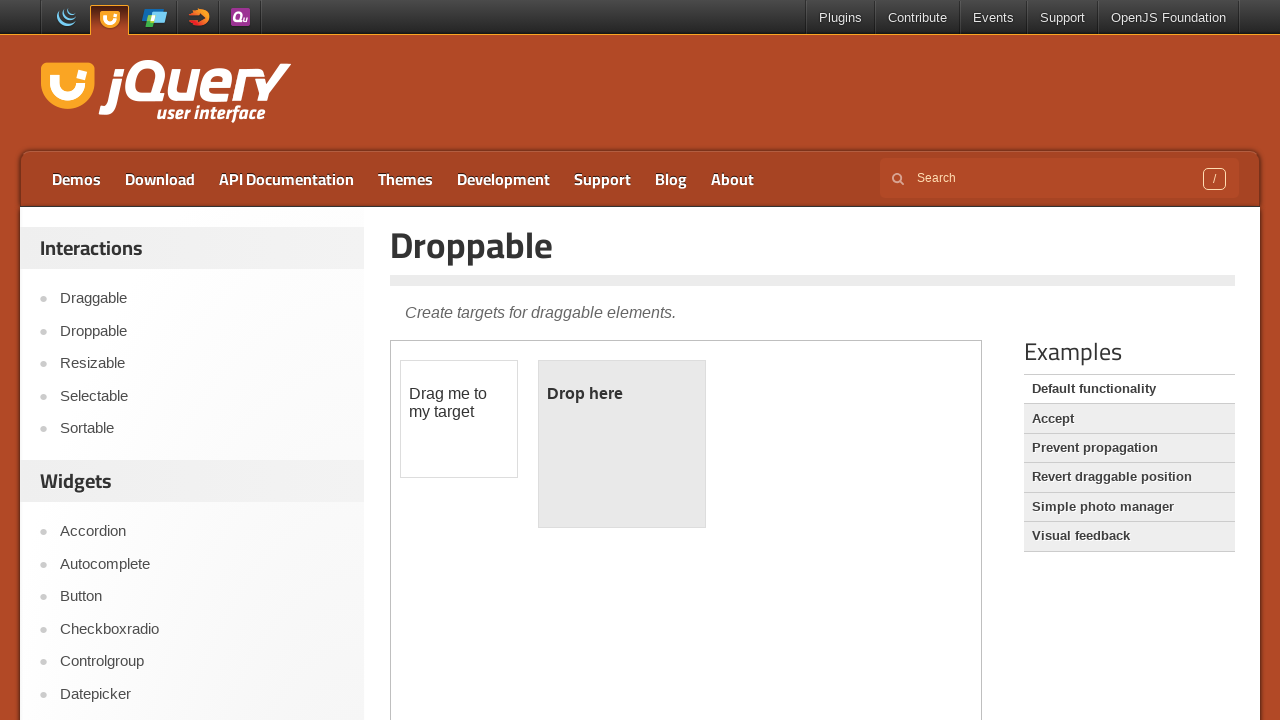

Located the draggable source element
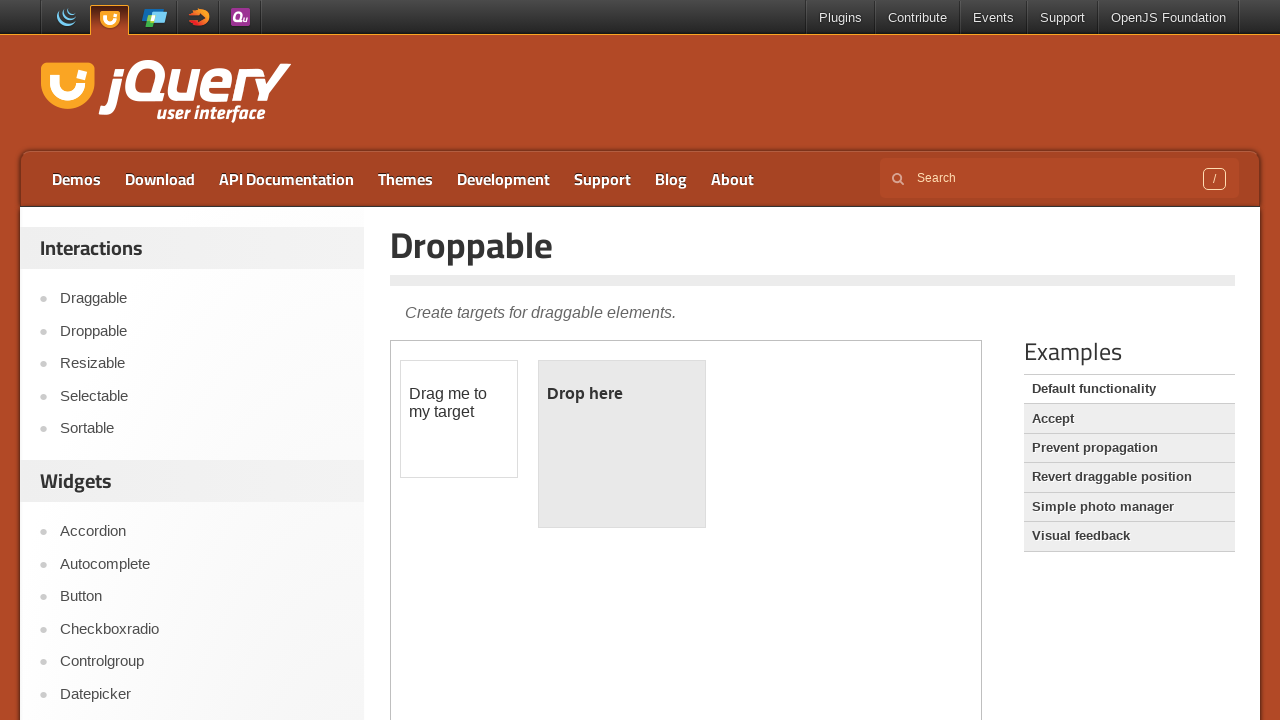

Located the droppable target element
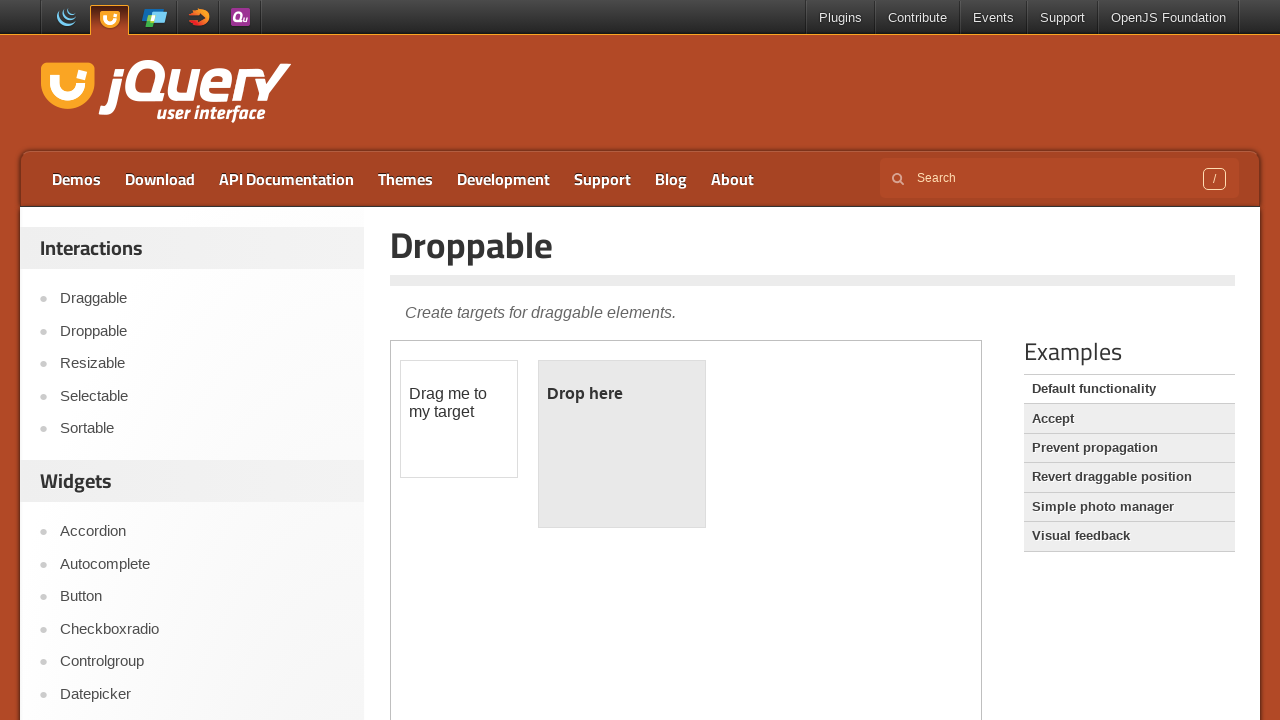

Dragged draggable element to drop target at (622, 444)
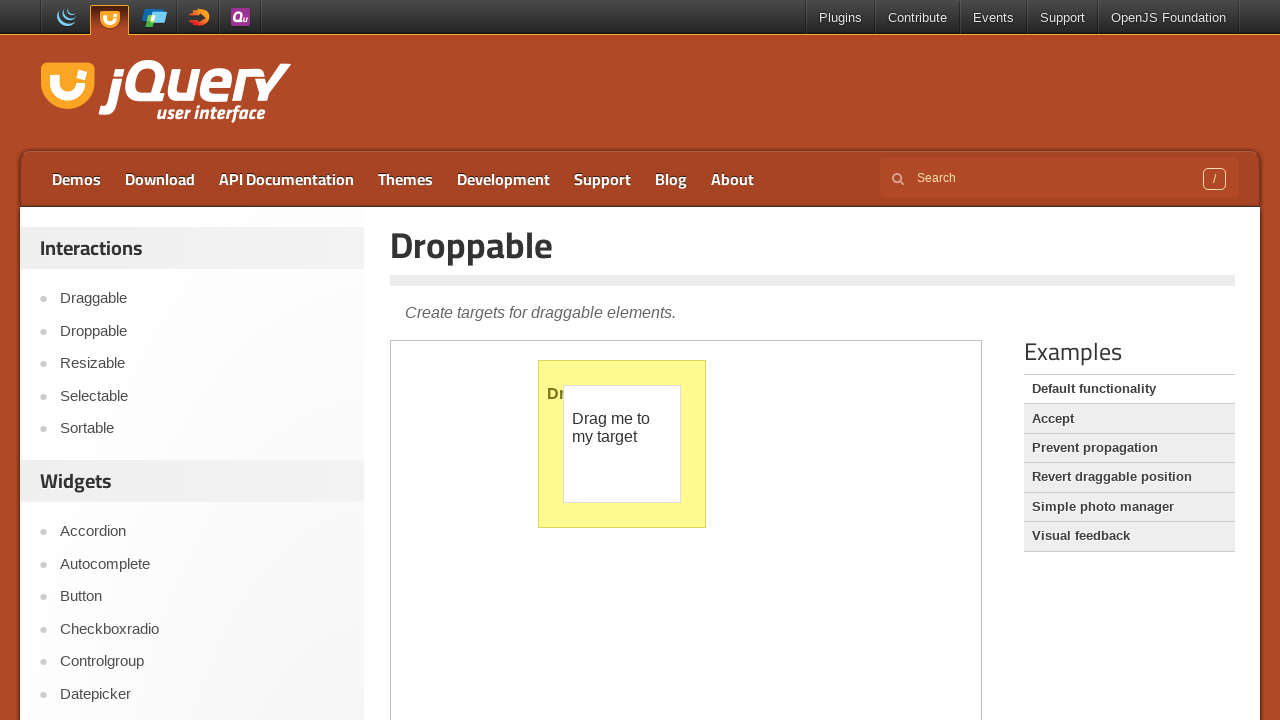

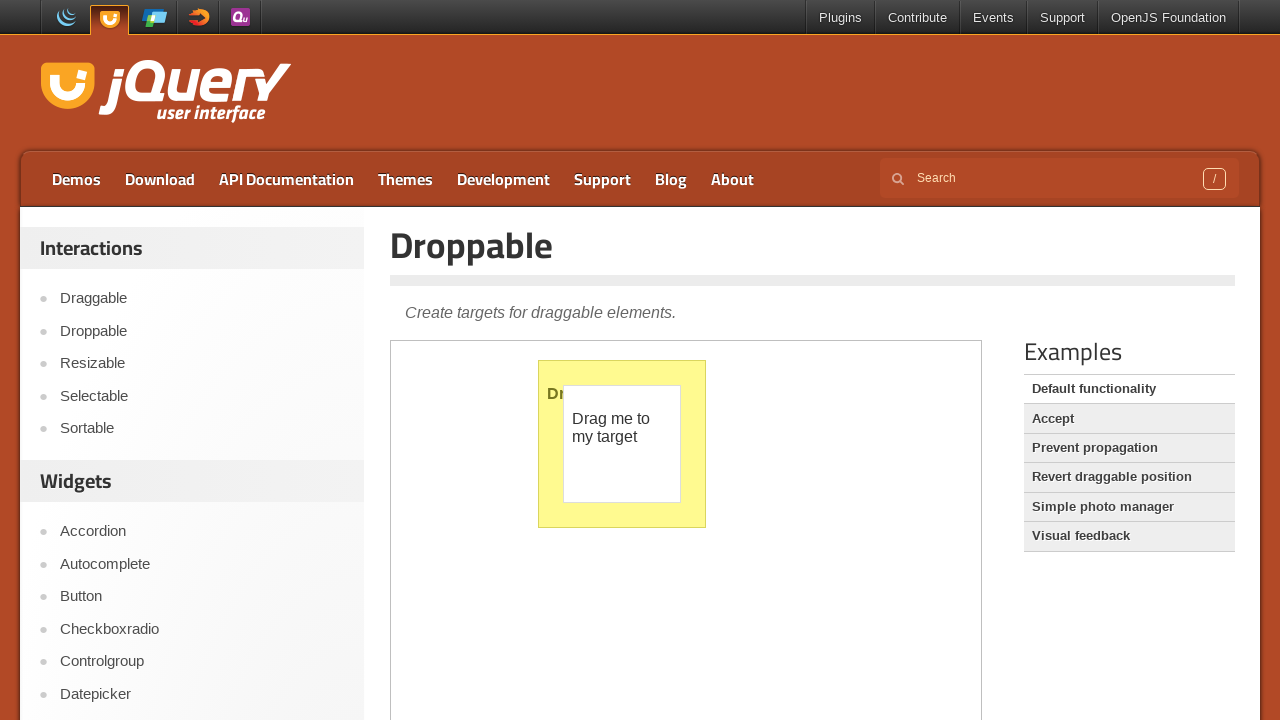